Tests table interaction on a demo page by locating a table titled 'Shopping List', finding the 'Ice cream' row, and clicking on the Cholesterol cell (6th column) of that row.

Starting URL: https://letcode.in/table

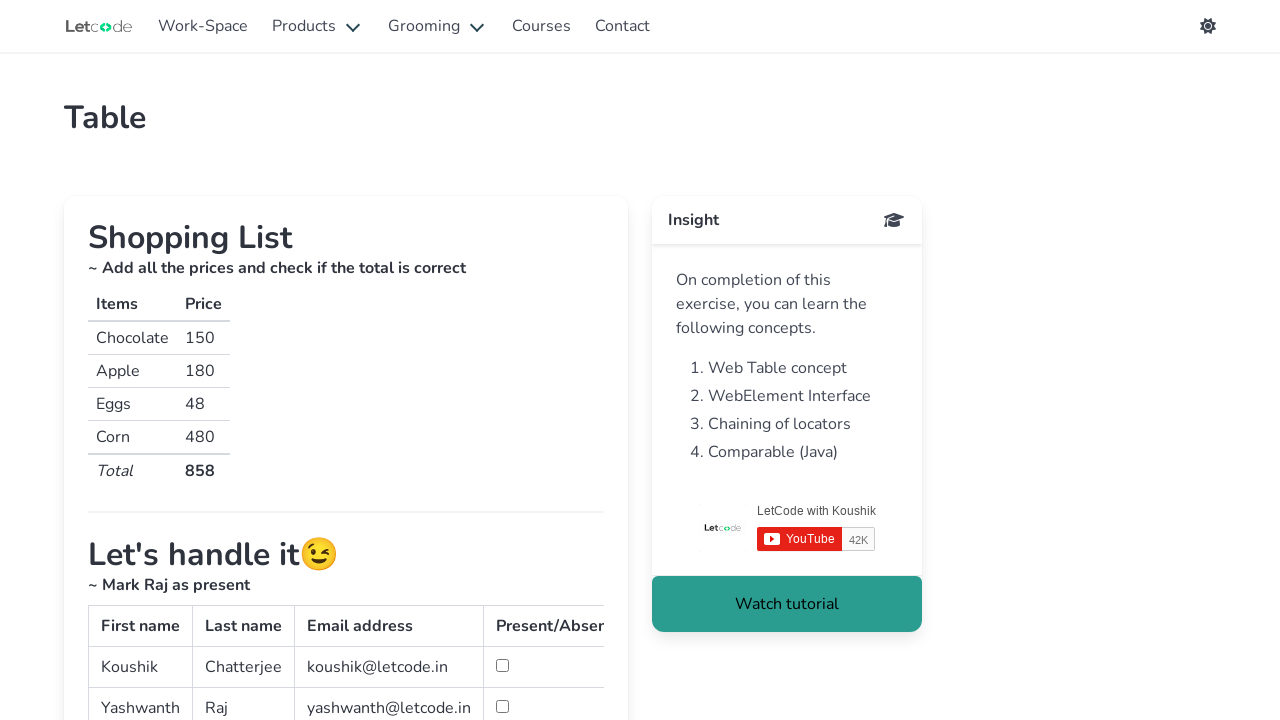

Waited for Shopping List table to be visible
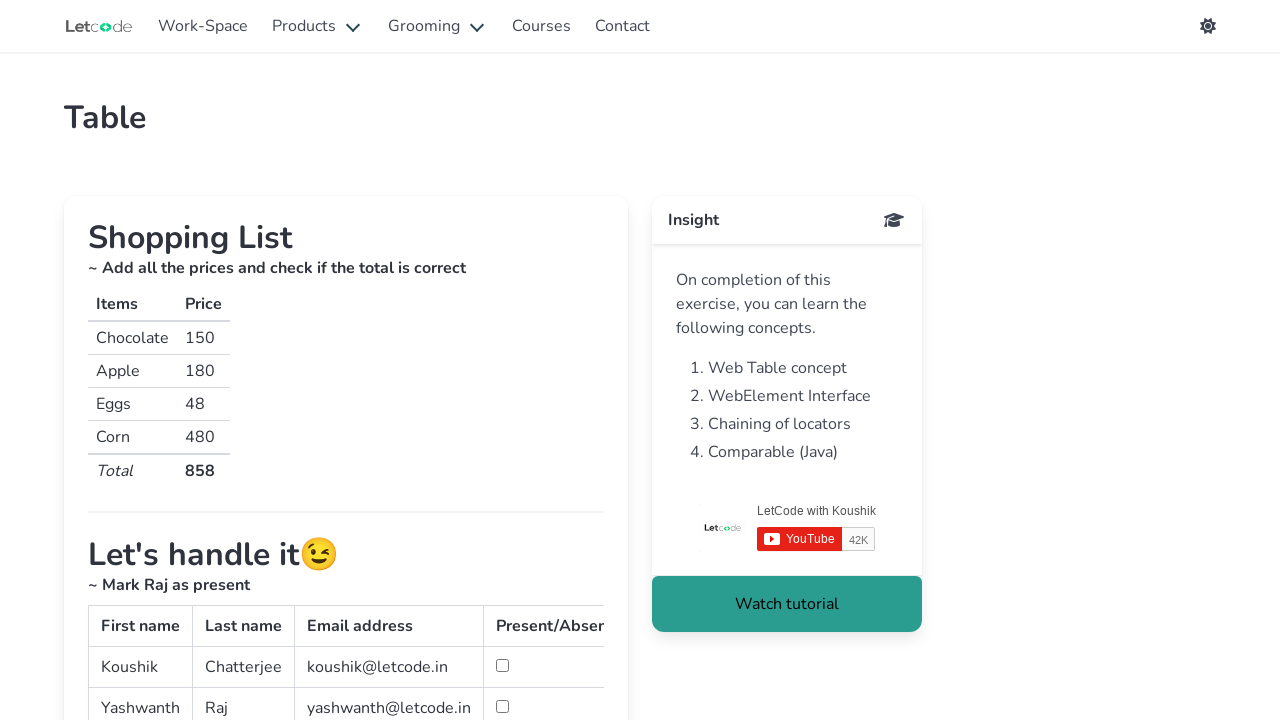

Located Cholesterol cell (6th column) in Ice cream row
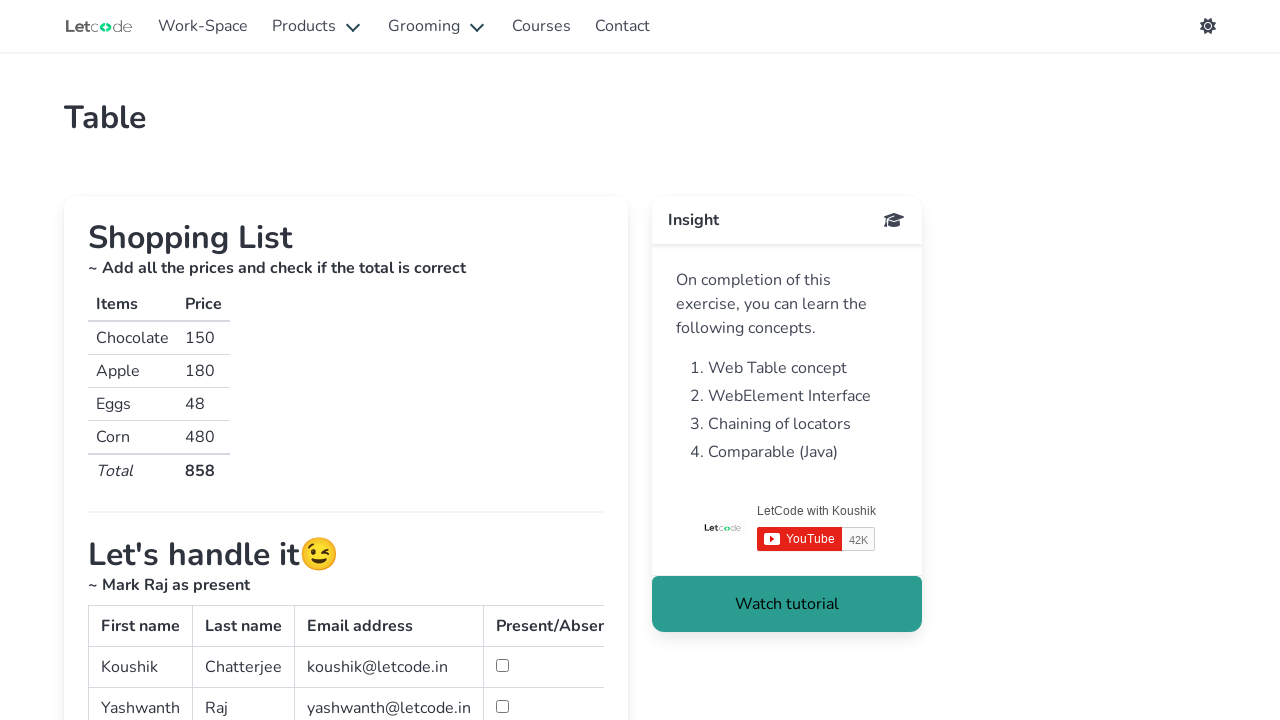

Retrieved cholesterol text content: 40
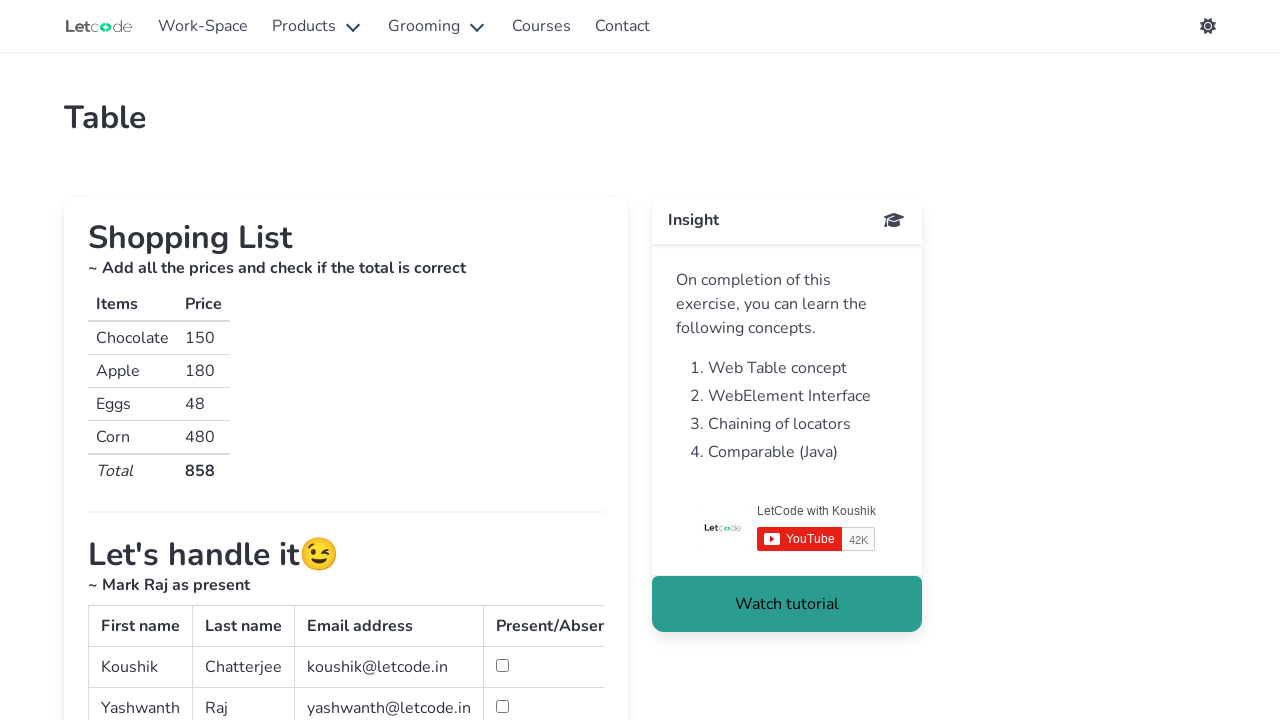

Clicked on the Cholesterol cell at (596, 360) on xpath=//td[text()='Ice cream']/parent::tr[1]/child::td[6]
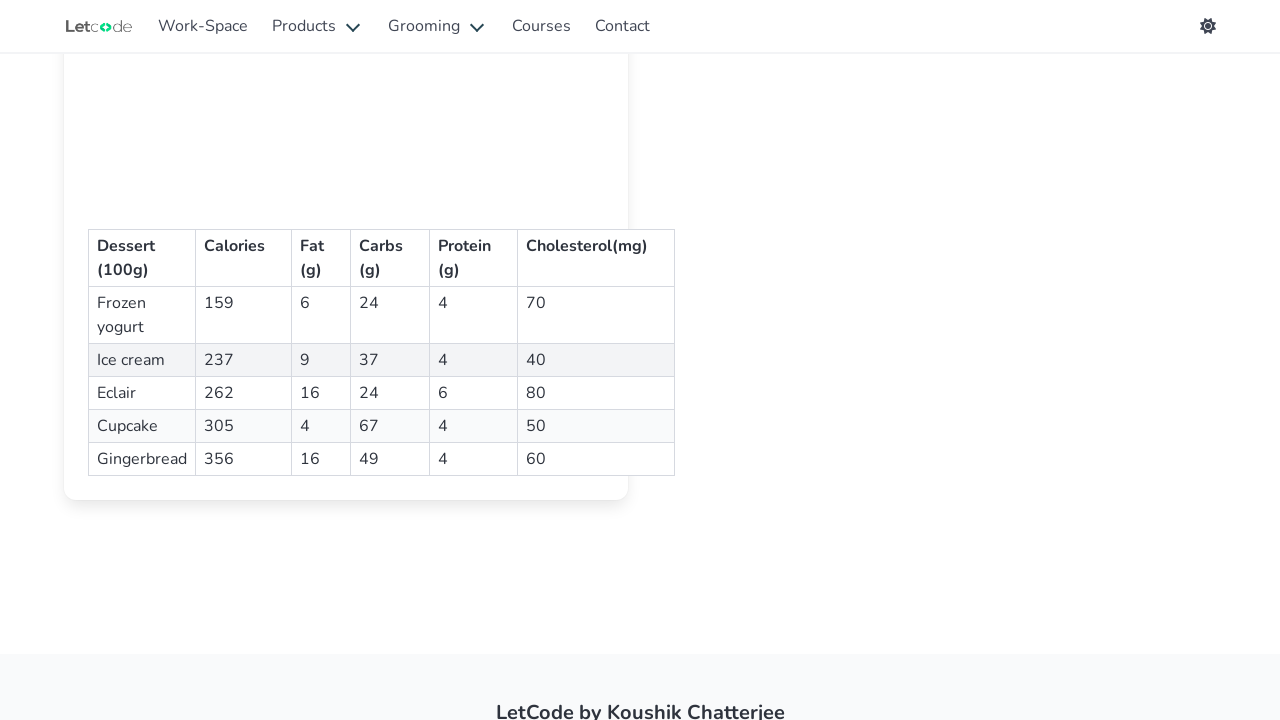

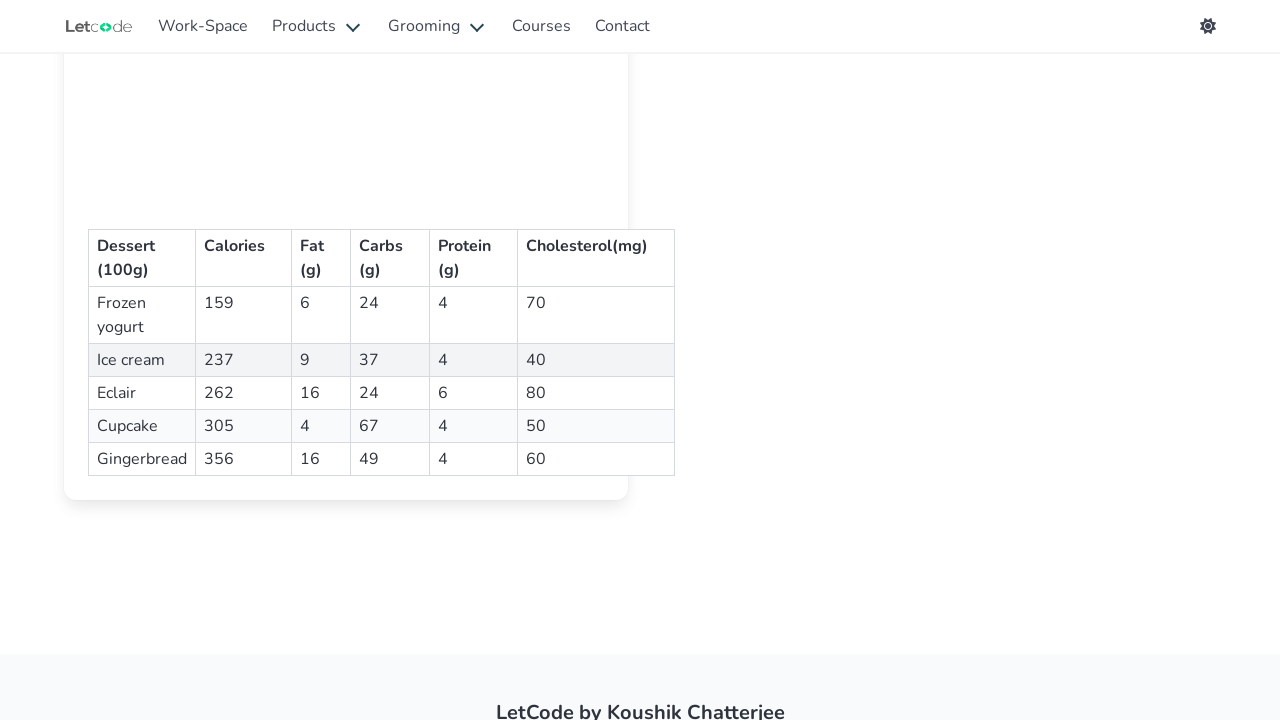